Tests date picker functionality by clicking on the datepicker field and selecting a specific date (10) from the calendar widget

Starting URL: http://seleniumpractise.blogspot.in/2016/08/how-to-handle-calendar-in-selenium.html

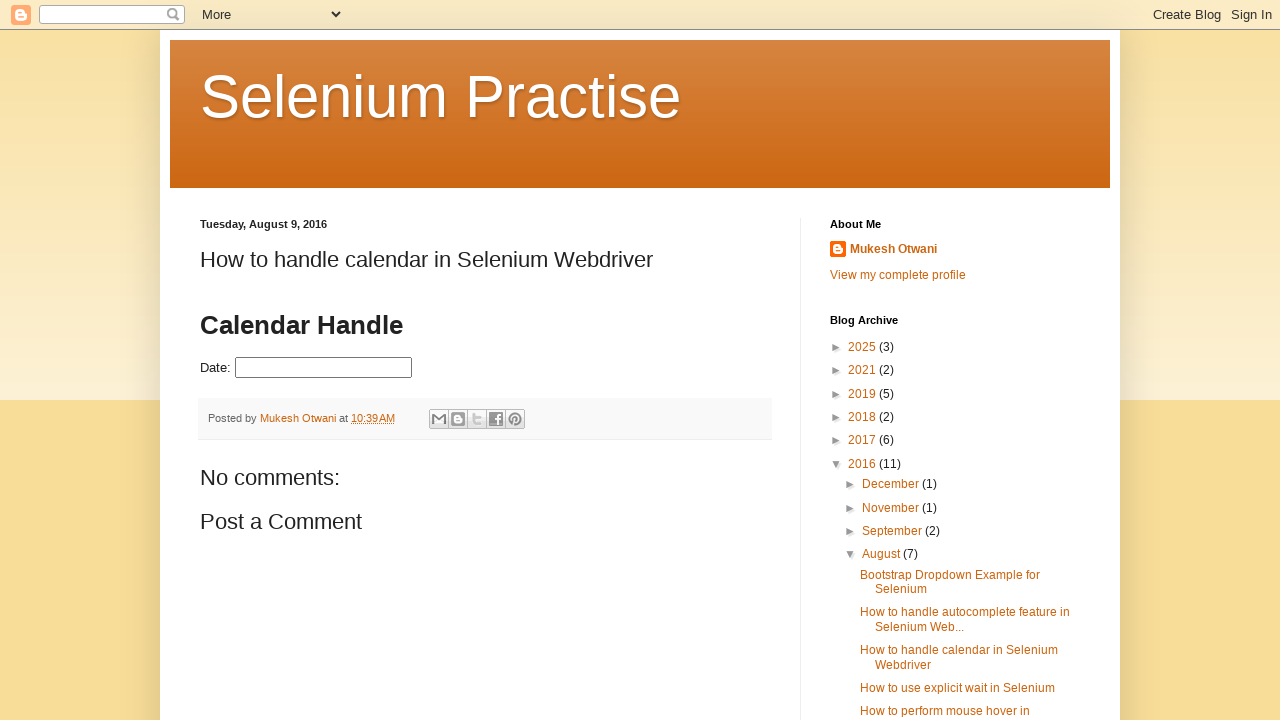

Clicked on datepicker field to open calendar widget at (324, 368) on #datepicker
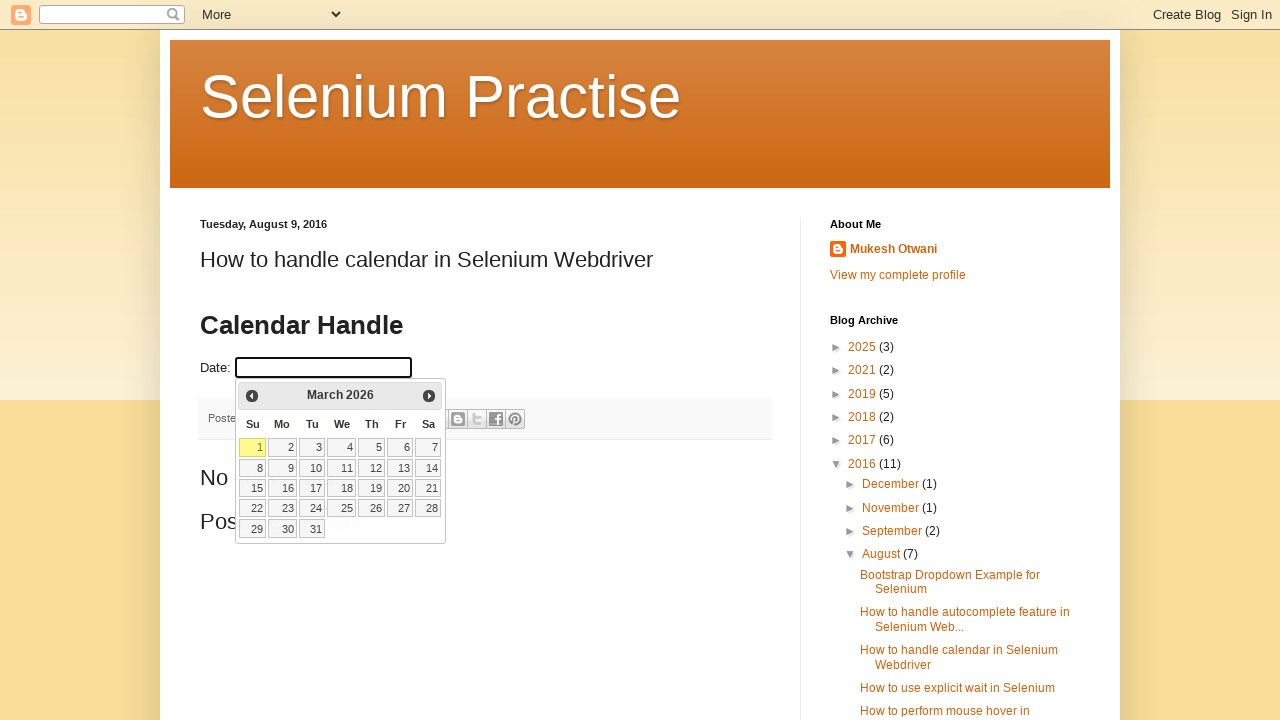

Calendar widget loaded and is visible
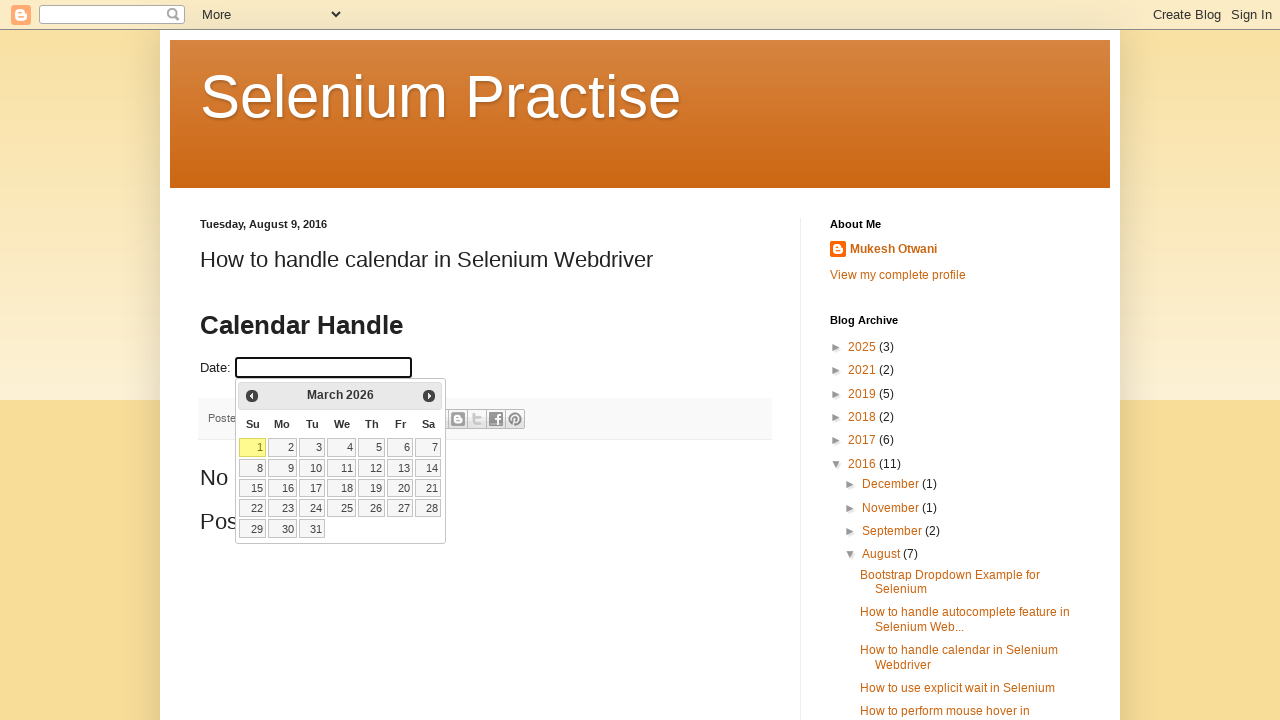

Located all date cells in the calendar
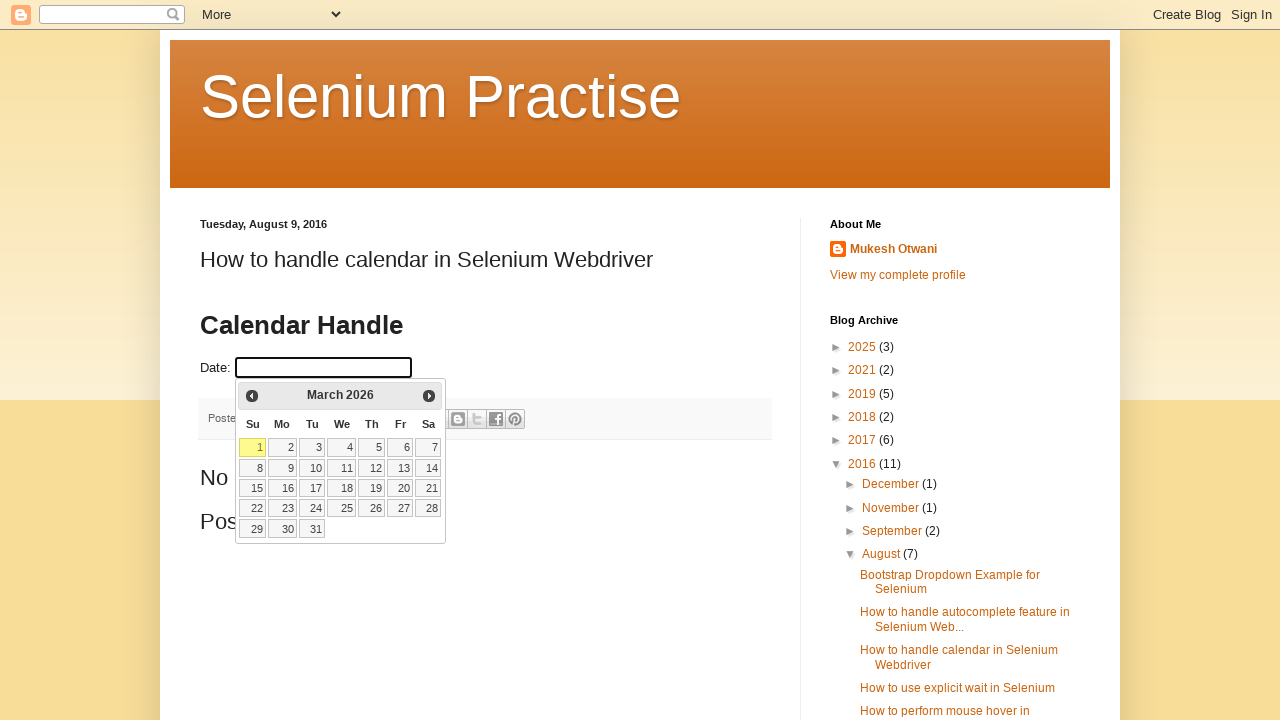

Found 35 date cells in the calendar
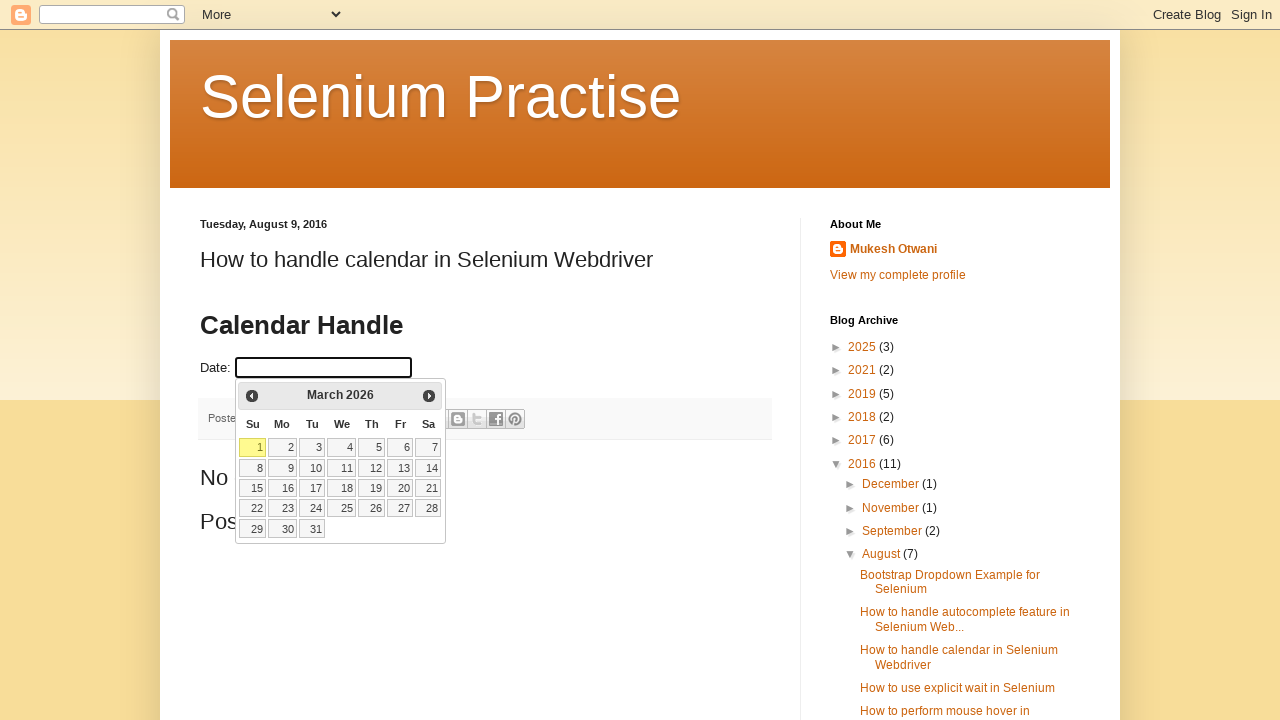

Selected date 10 from the calendar at (312, 468) on xpath=//table[@class='ui-datepicker-calendar']//td >> nth=9
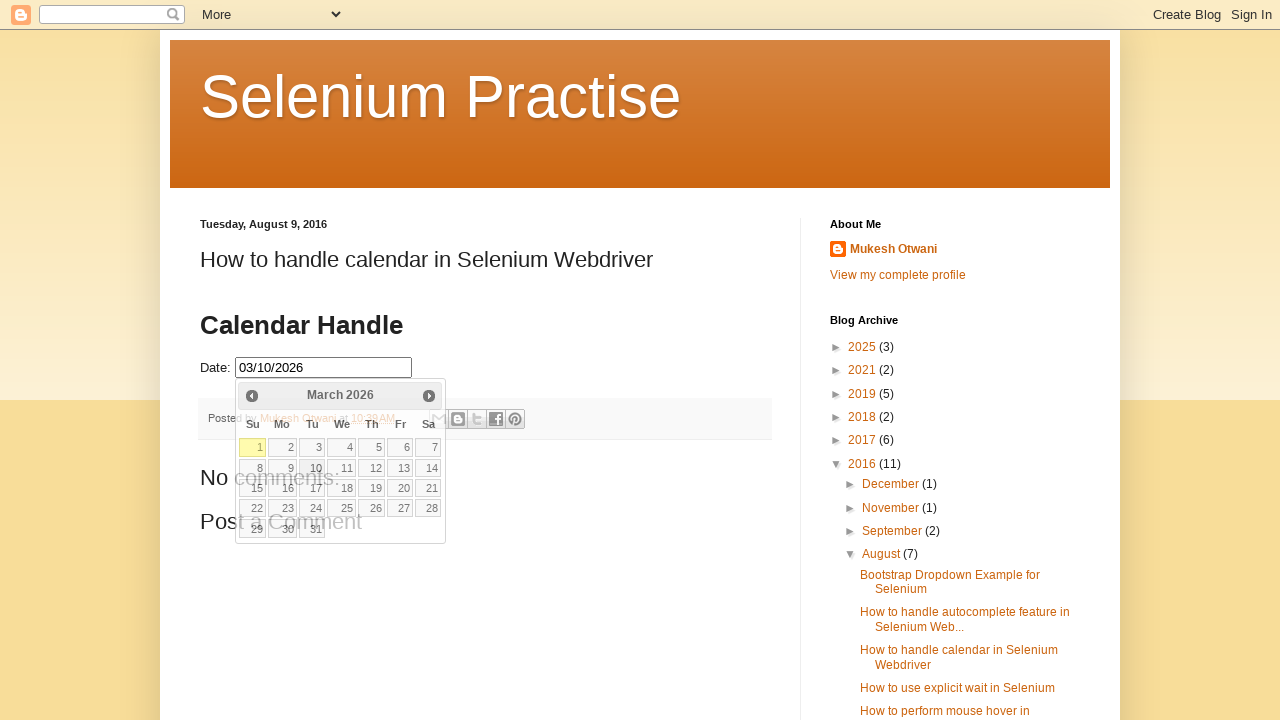

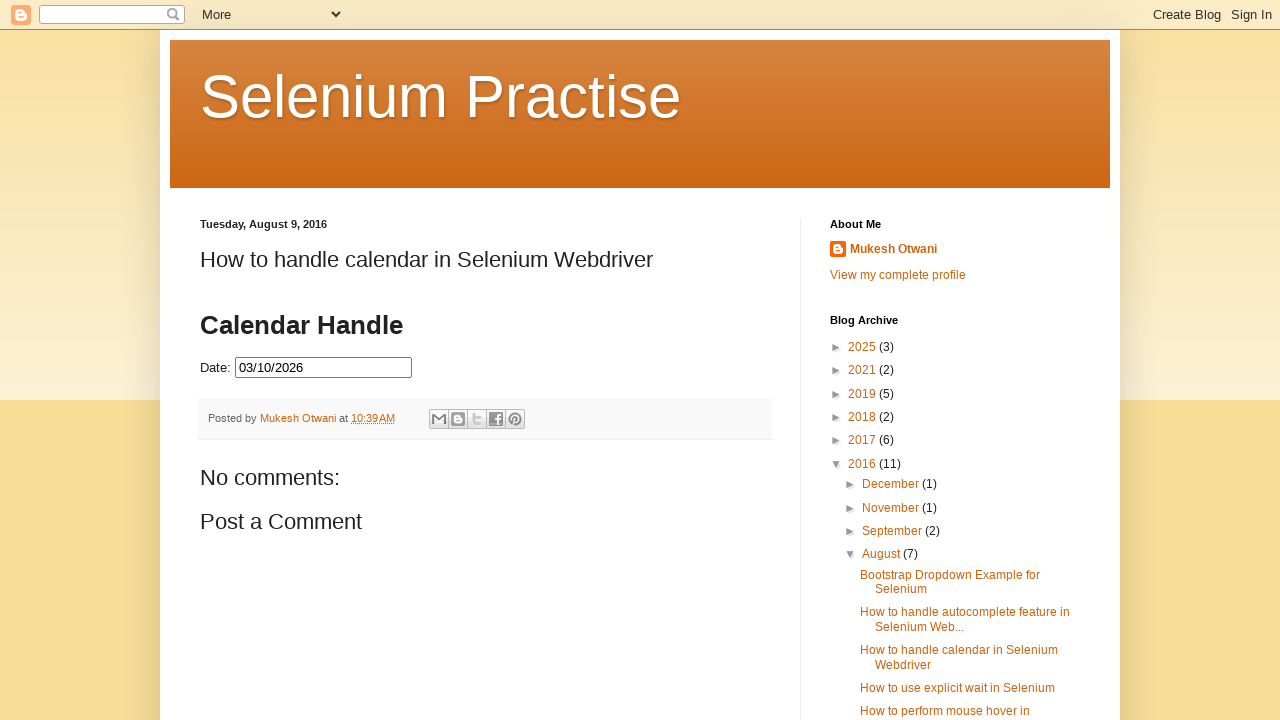